Tests date picker functionality by selecting a specific date using year and month dropdowns

Starting URL: https://testautomationpractice.blogspot.com/

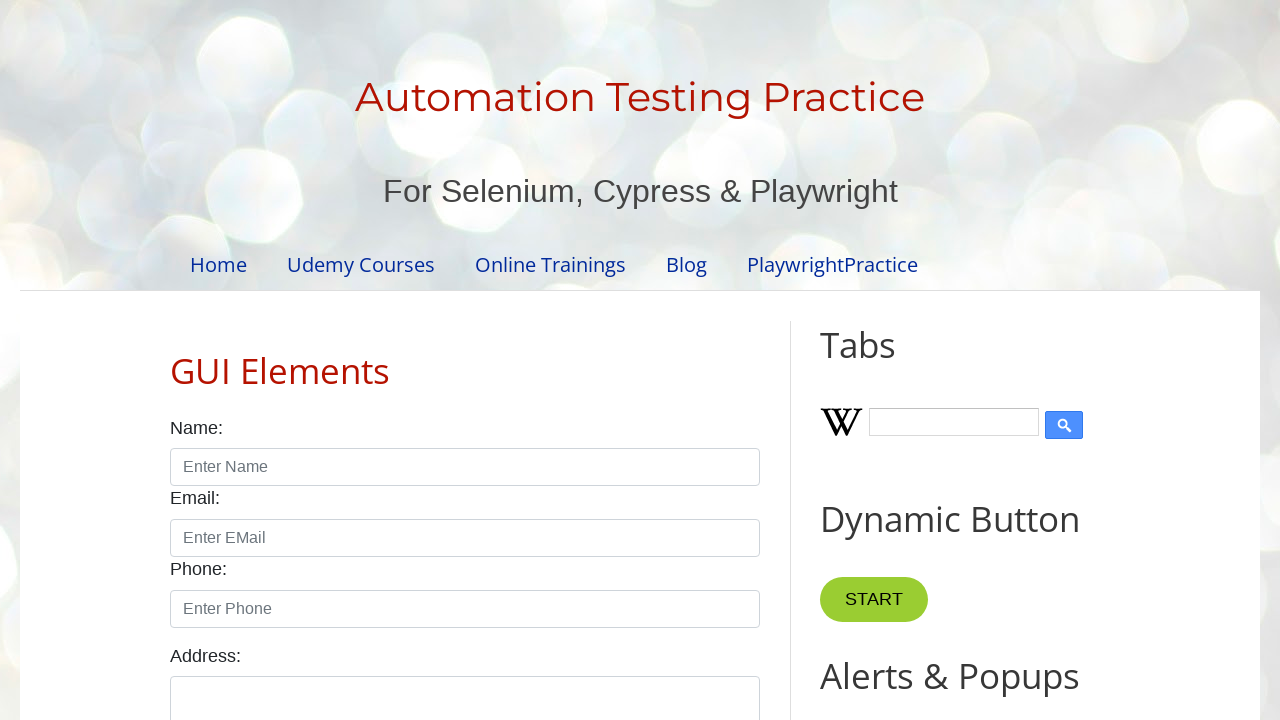

Clicked on date input field to open date picker at (520, 360) on input#txtDate
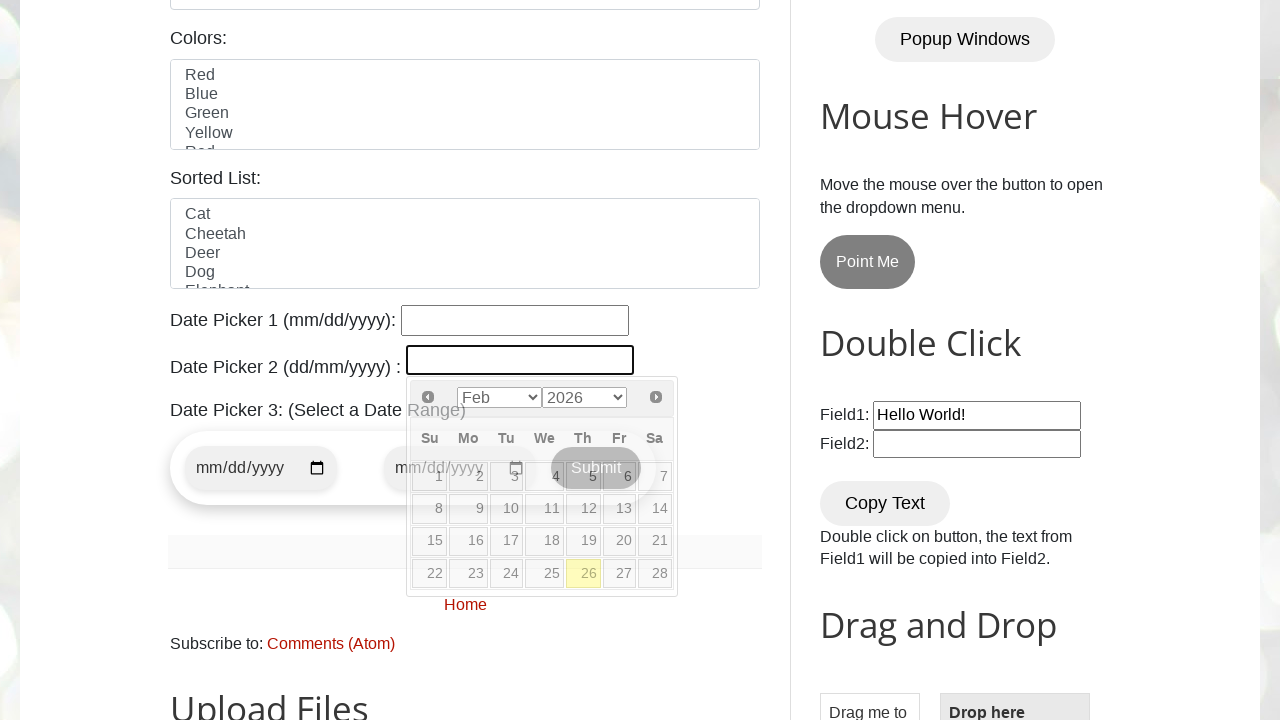

Date picker year dropdown loaded and visible
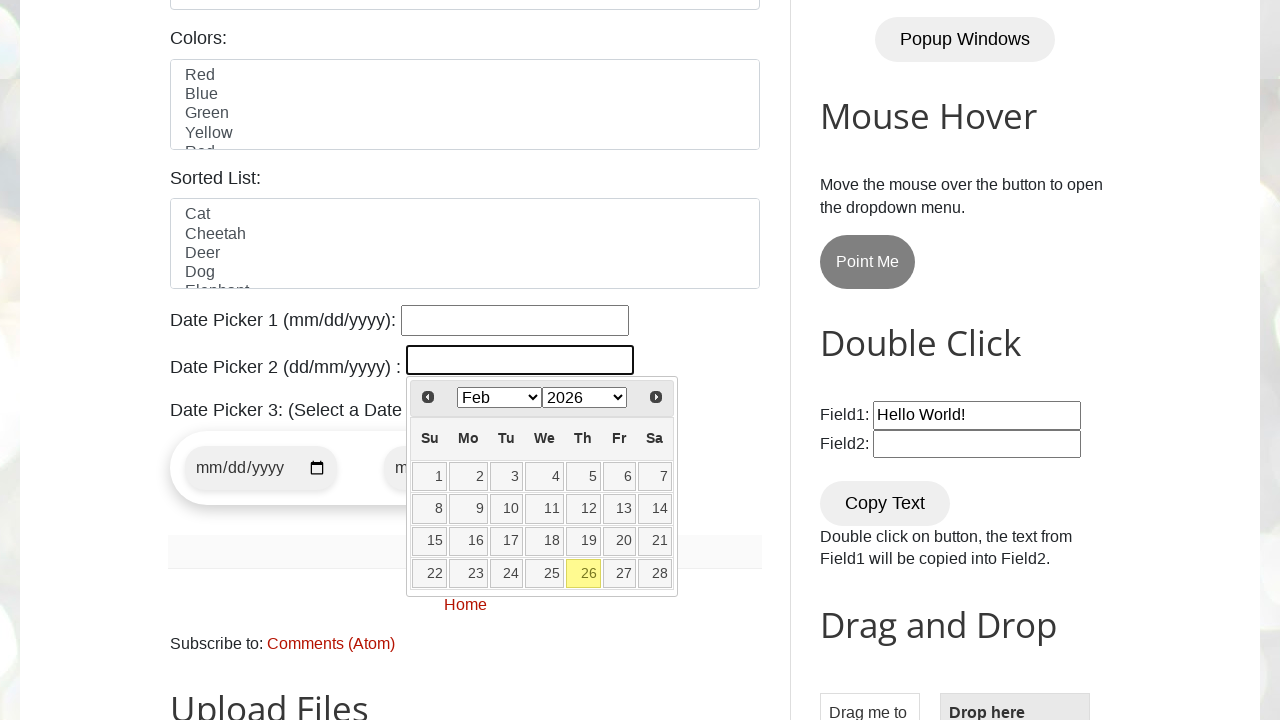

Selected year 2035 from year dropdown on select.ui-datepicker-year
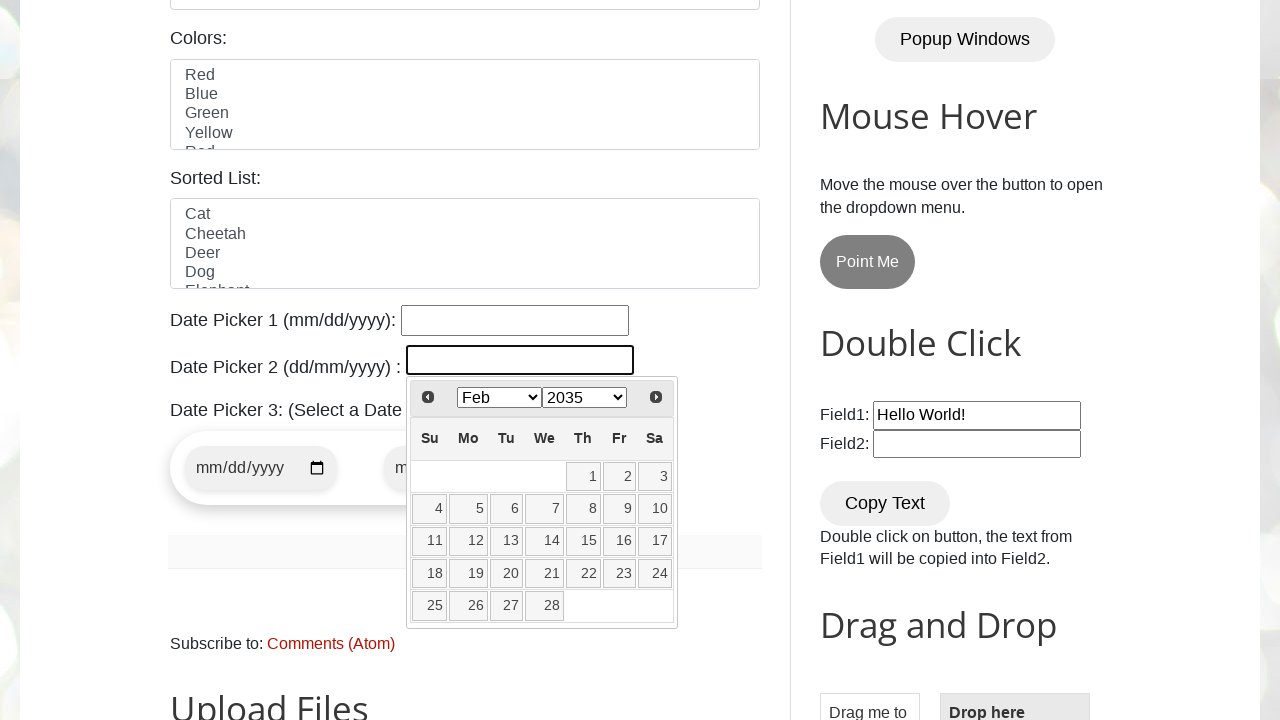

Selected March (index 2) from month dropdown on select.ui-datepicker-month
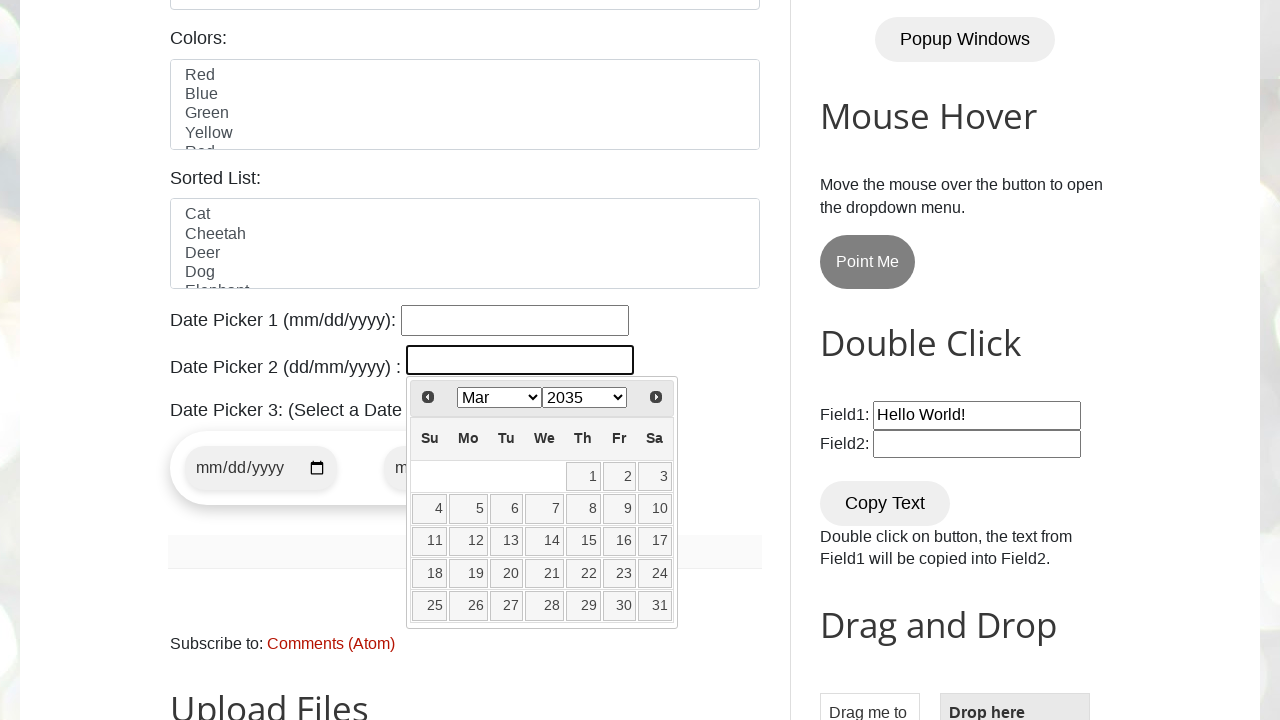

Clicked on date 19 to complete date selection at (468, 574) on xpath=//table[@class='ui-datepicker-calendar']//tbody//tr//td//a[text()='19']
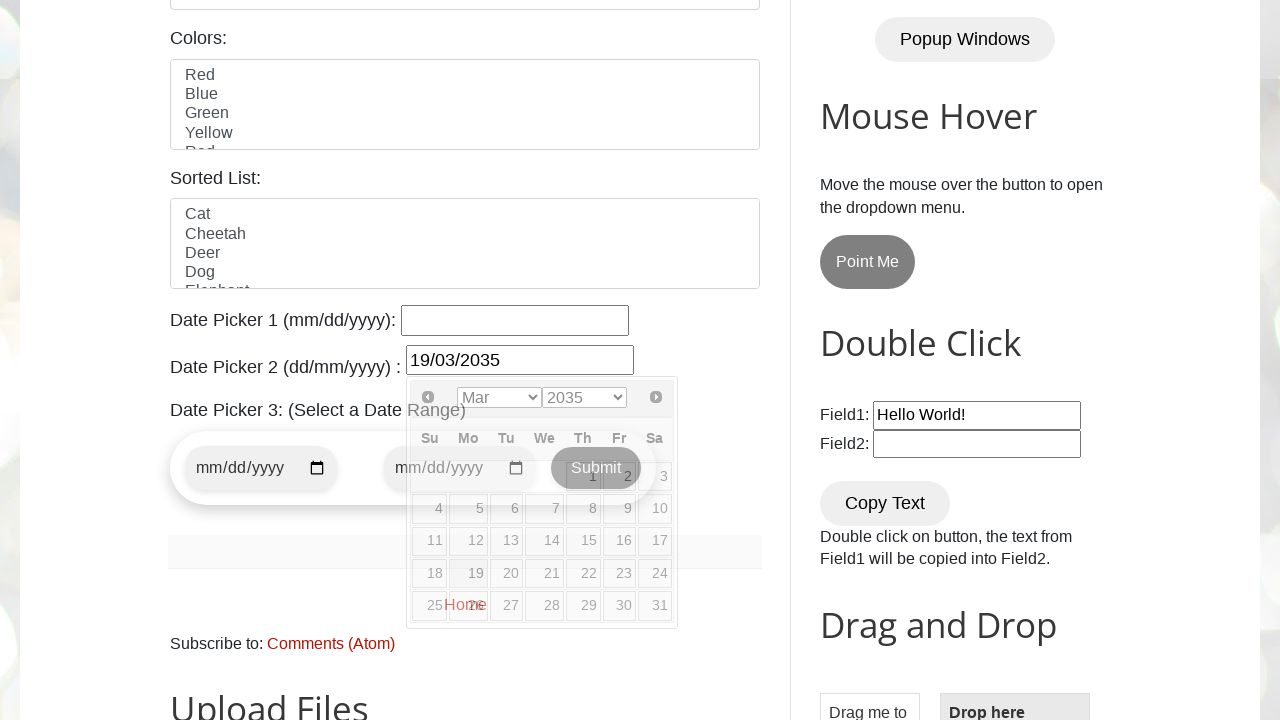

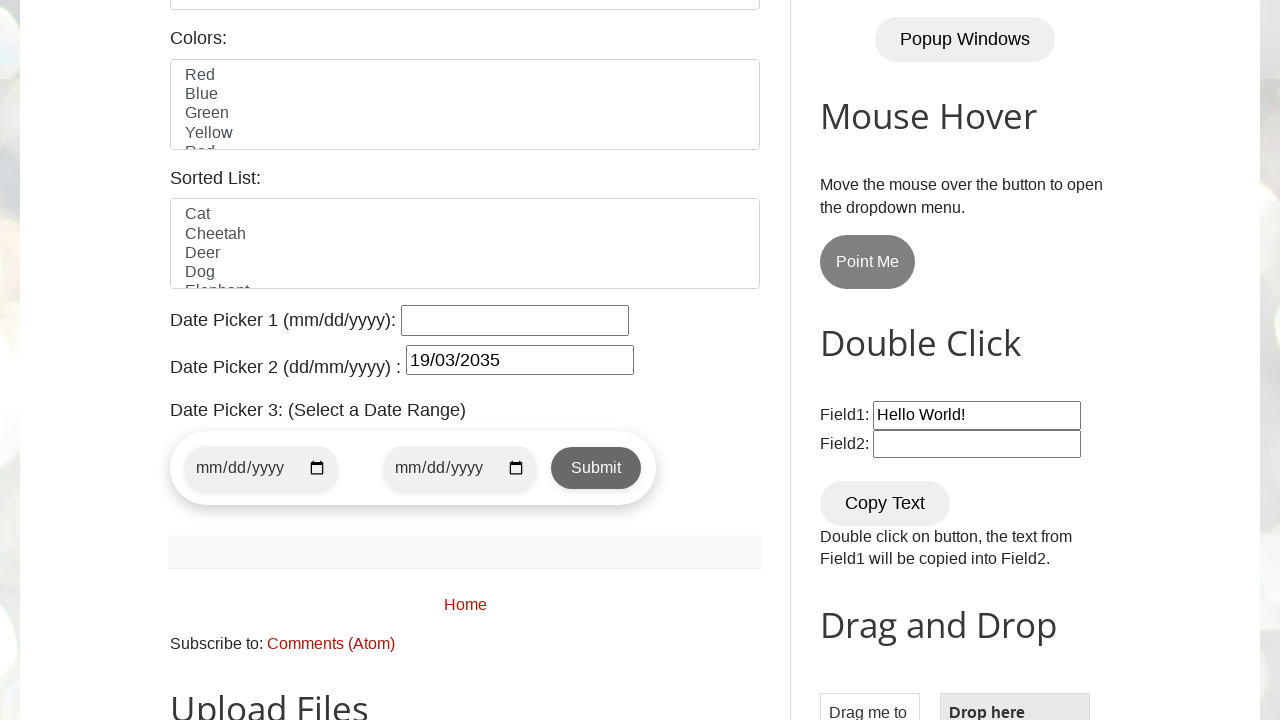